Tests an e-commerce shopping cart flow by adding multiple vegetables to cart, proceeding to checkout, and applying a promo code

Starting URL: https://rahulshettyacademy.com/seleniumPractise/#/

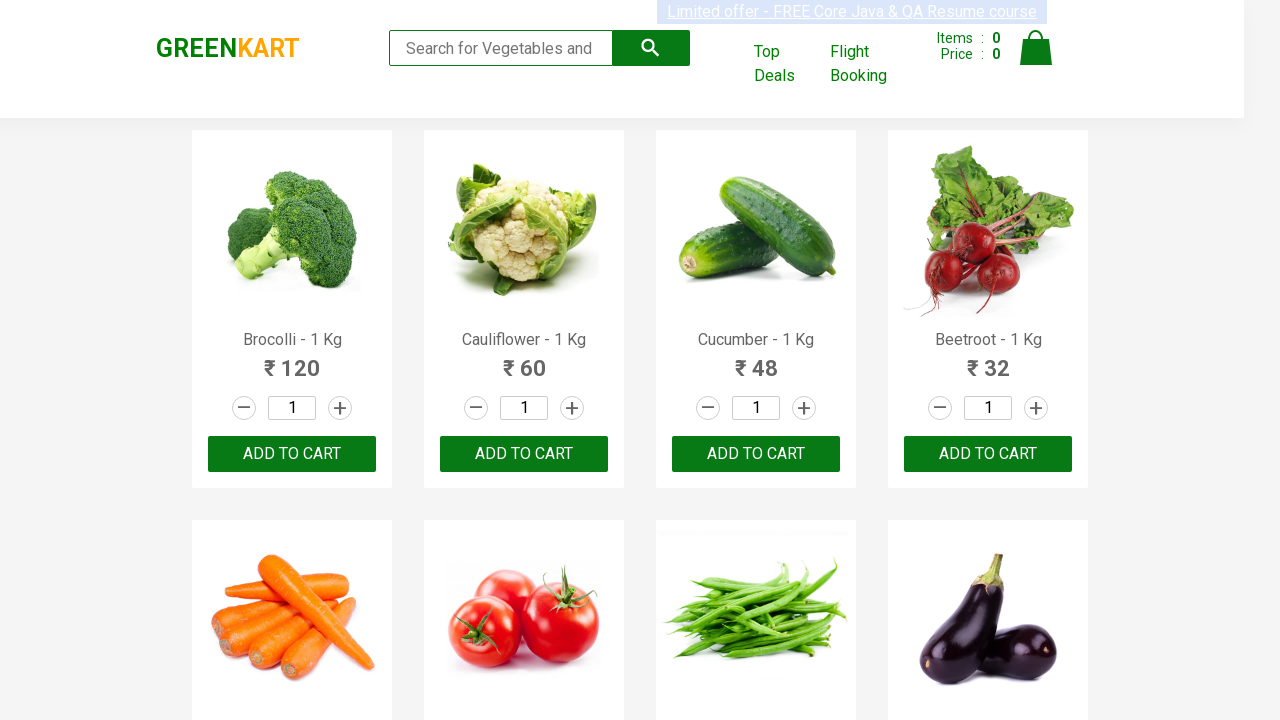

Retrieved all product names from the page
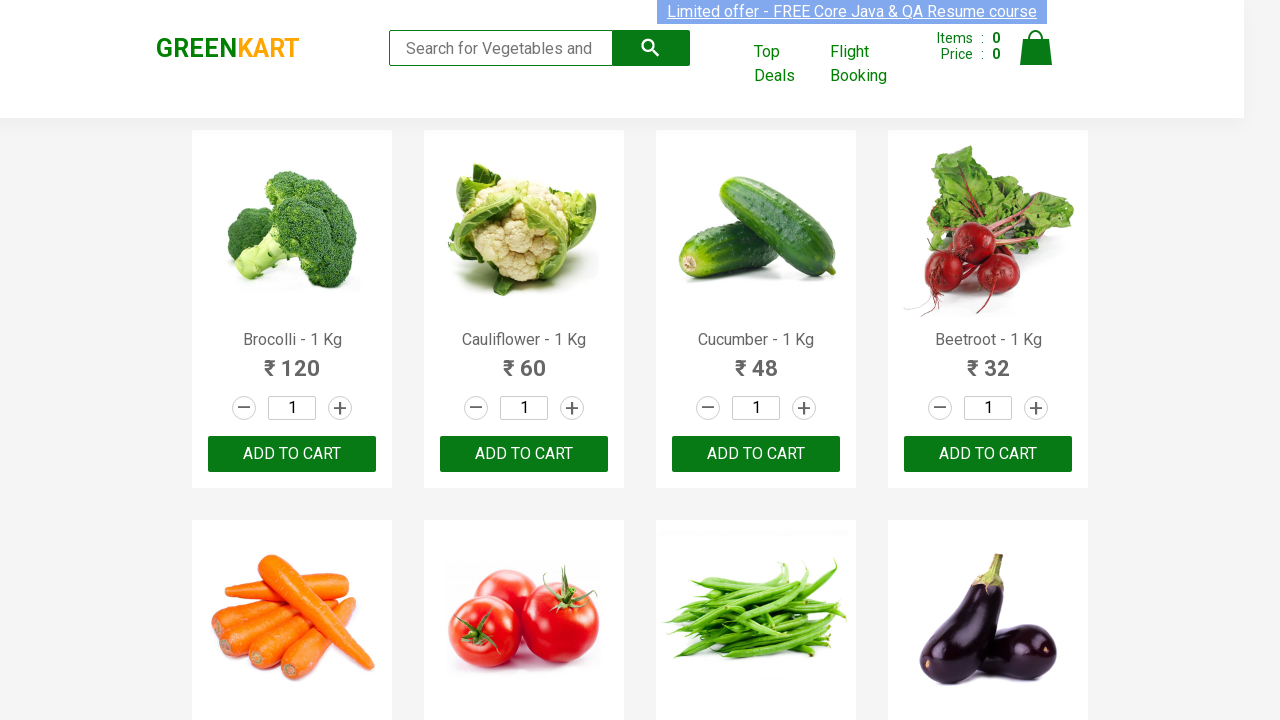

Added 'Brocolli' to cart at (292, 454) on xpath=//div[@class='product-action']/button >> nth=0
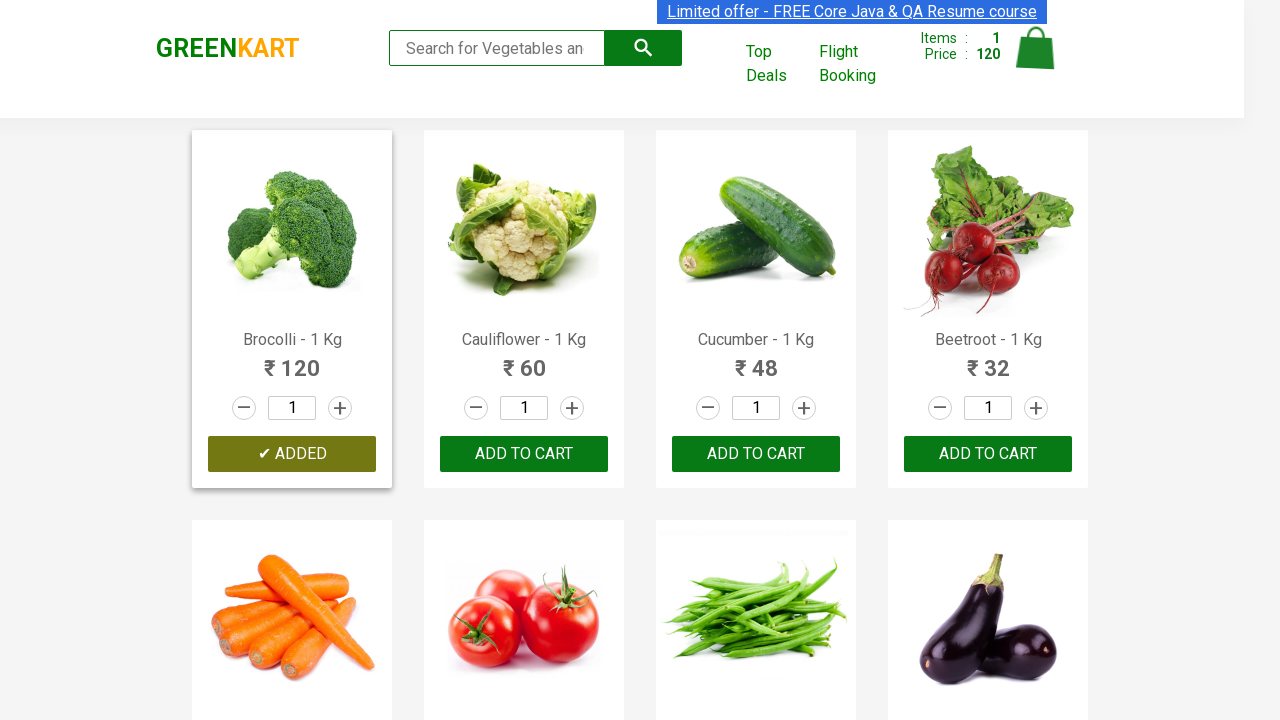

Waited for cart to update after adding 'Brocolli'
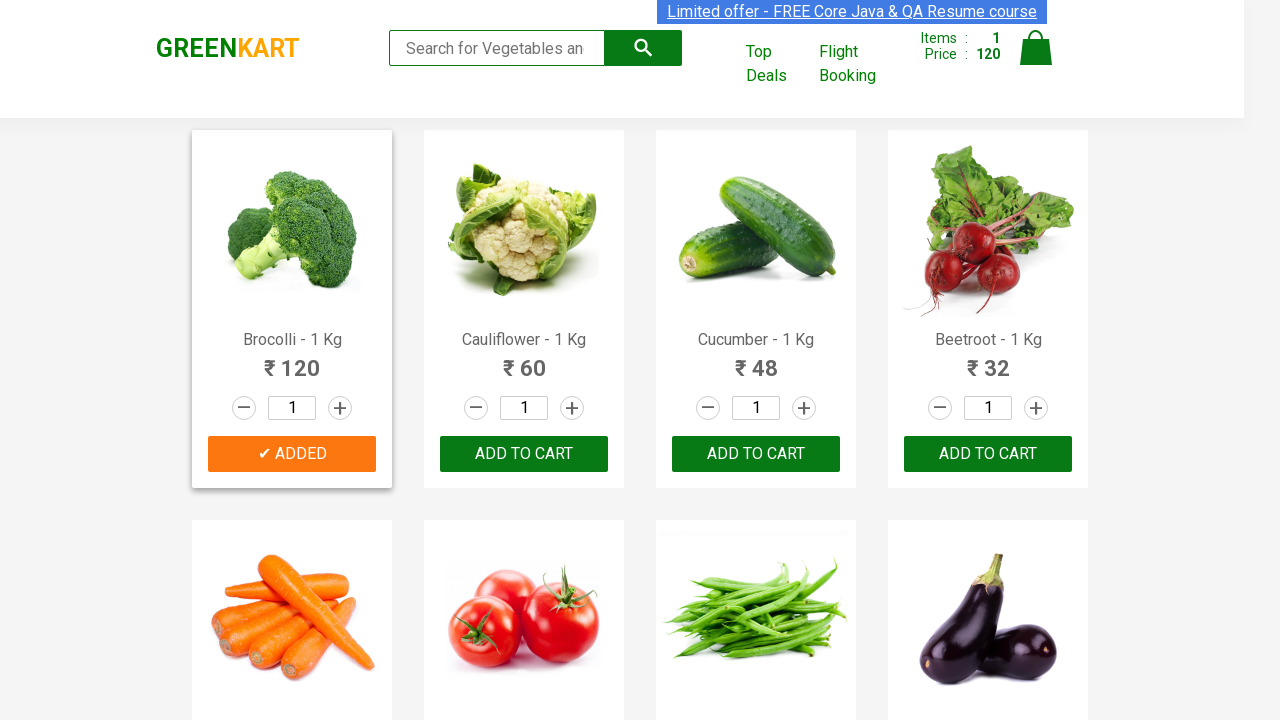

Added 'Cucumber' to cart at (756, 454) on xpath=//div[@class='product-action']/button >> nth=2
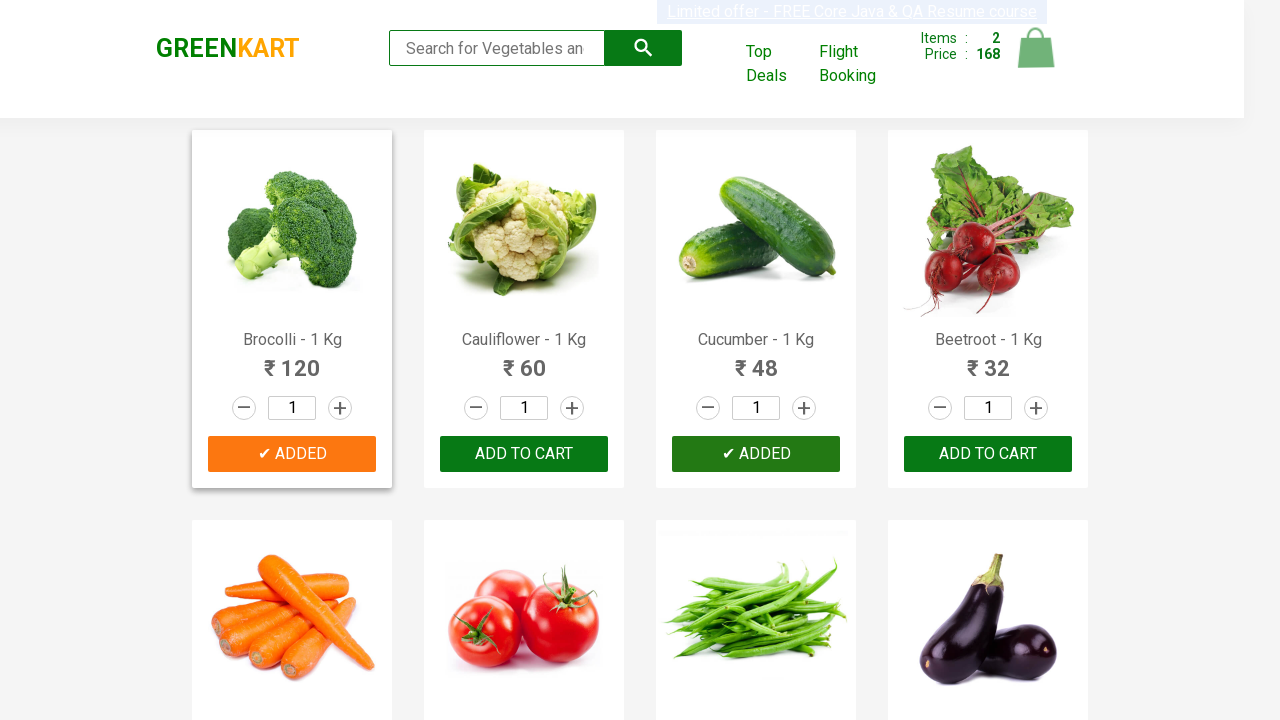

Waited for cart to update after adding 'Cucumber'
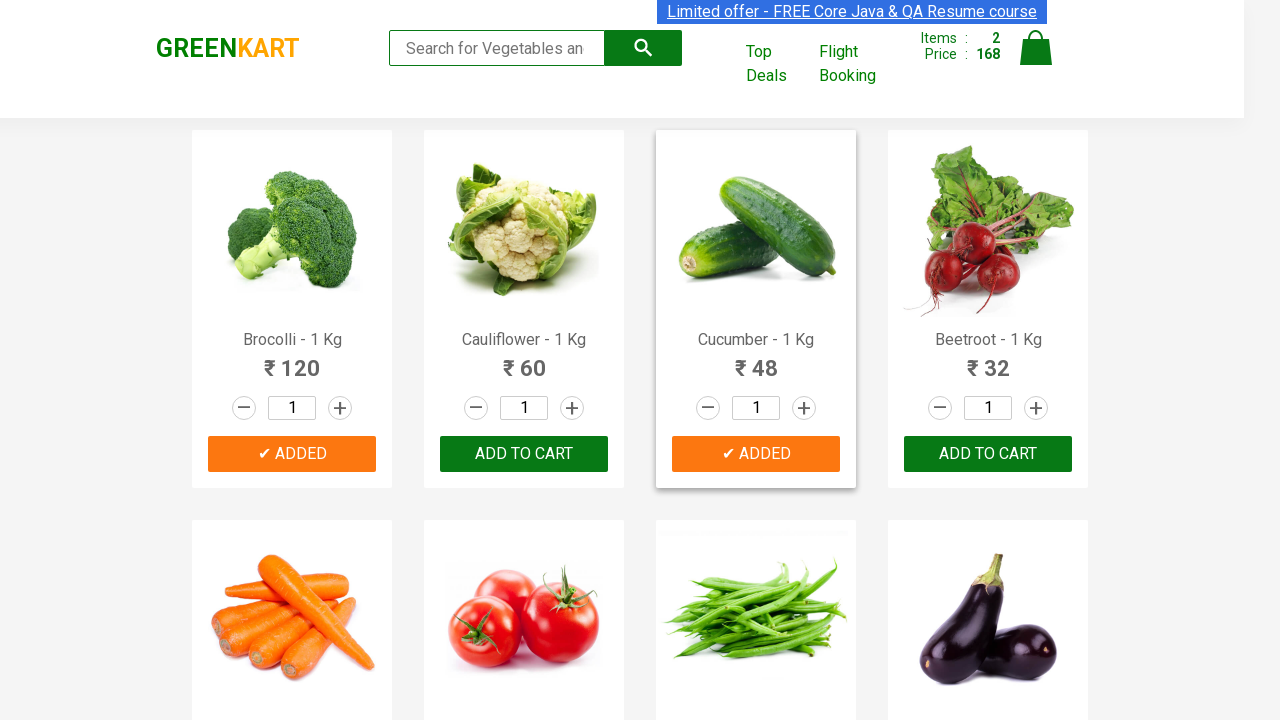

Added 'Carrot' to cart at (292, 360) on xpath=//div[@class='product-action']/button >> nth=4
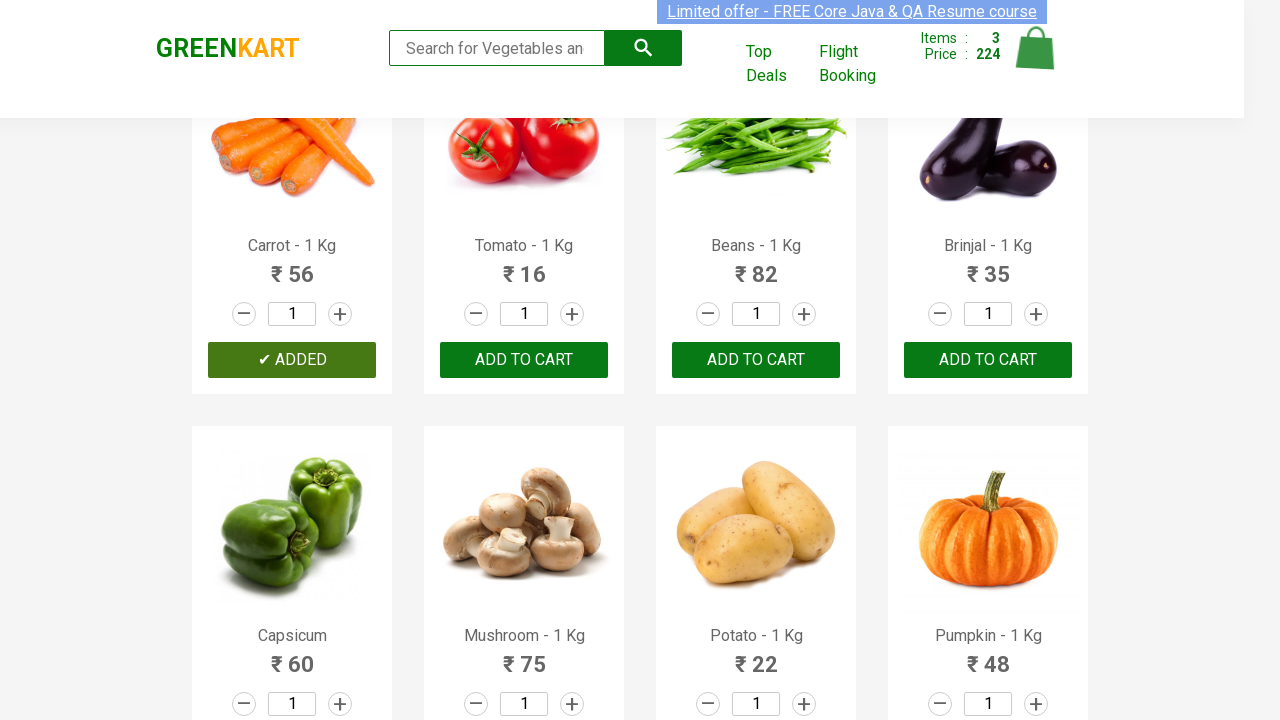

Waited for cart to update after adding 'Carrot'
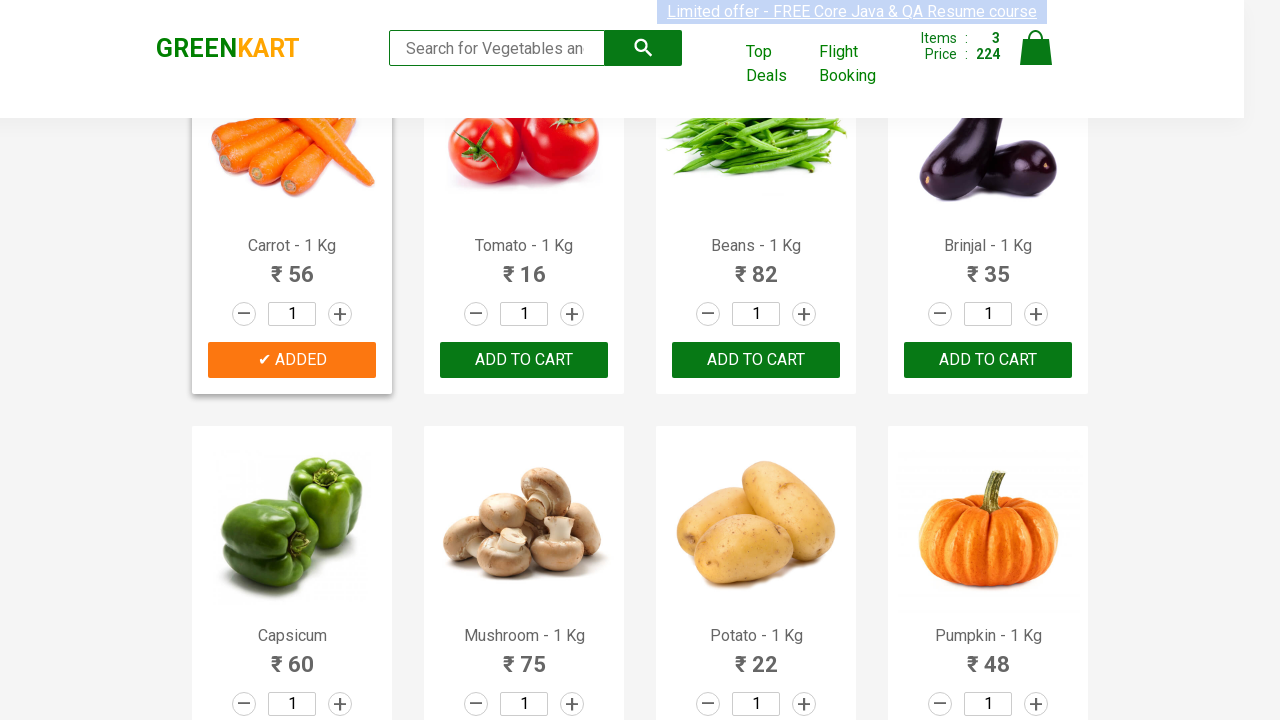

Added 'Pumpkin' to cart at (988, 360) on xpath=//div[@class='product-action']/button >> nth=11
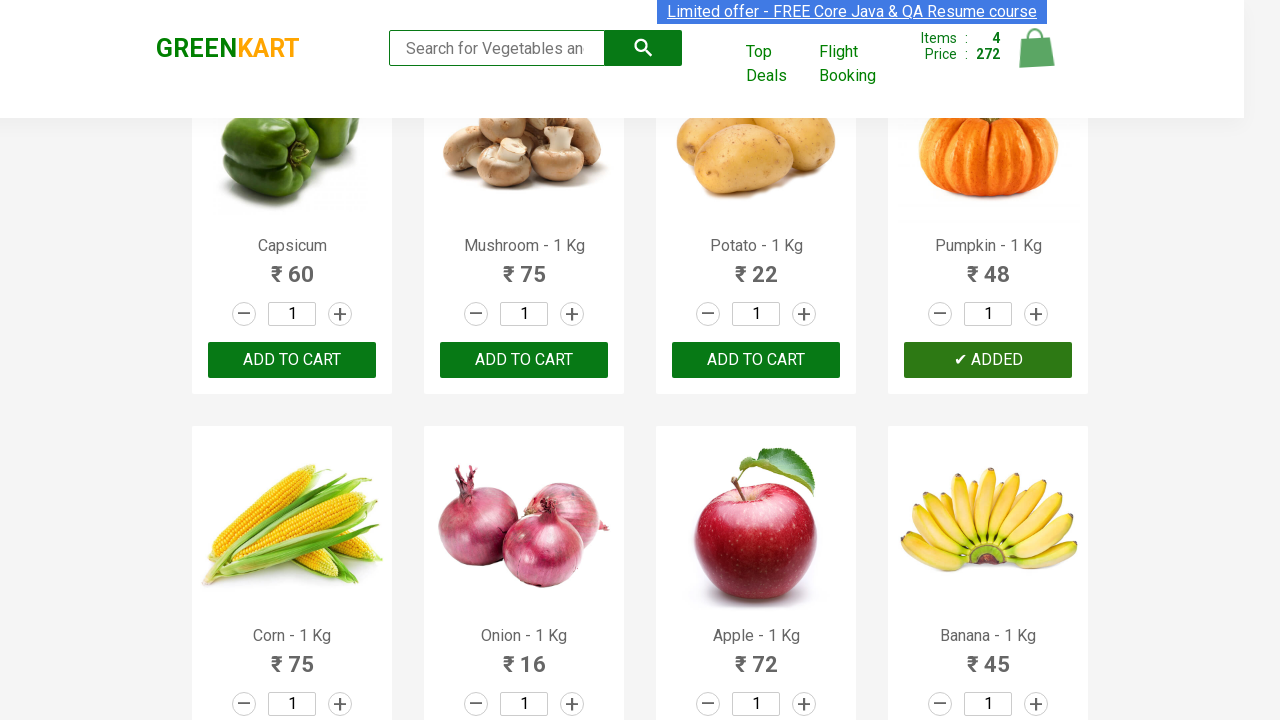

Waited for cart to update after adding 'Pumpkin'
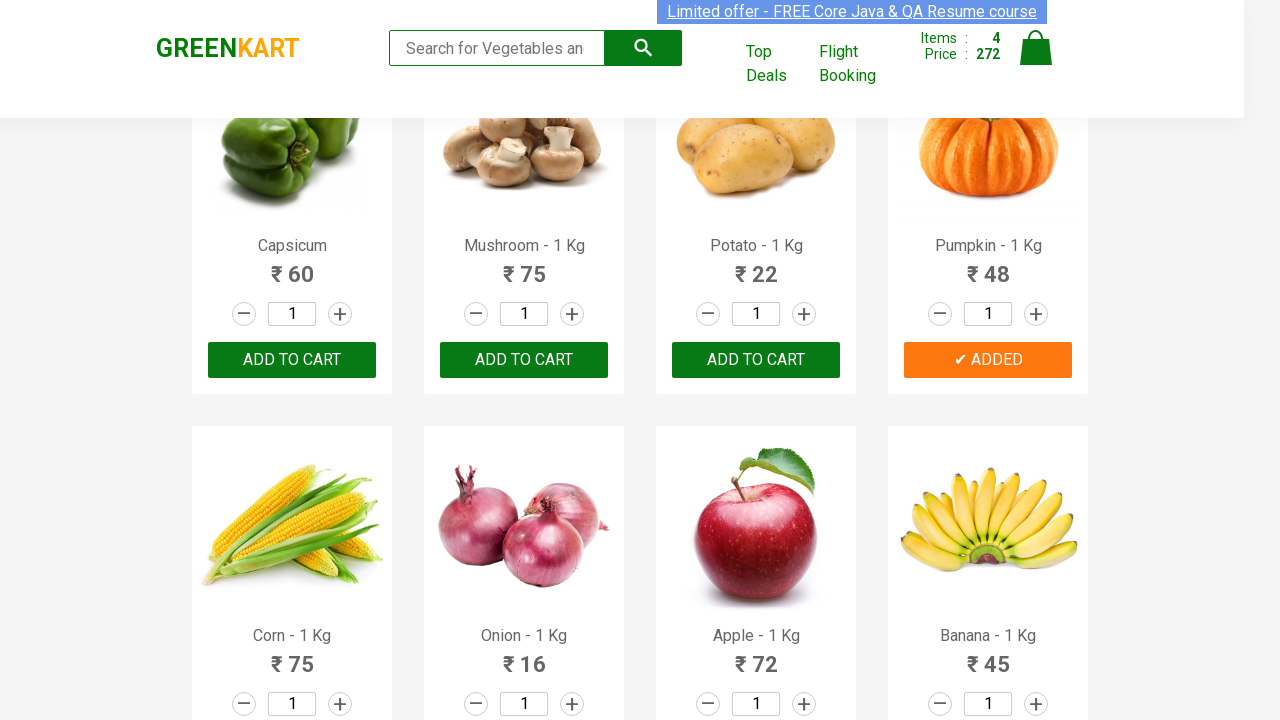

Clicked on cart icon at (1036, 48) on img[alt='Cart']
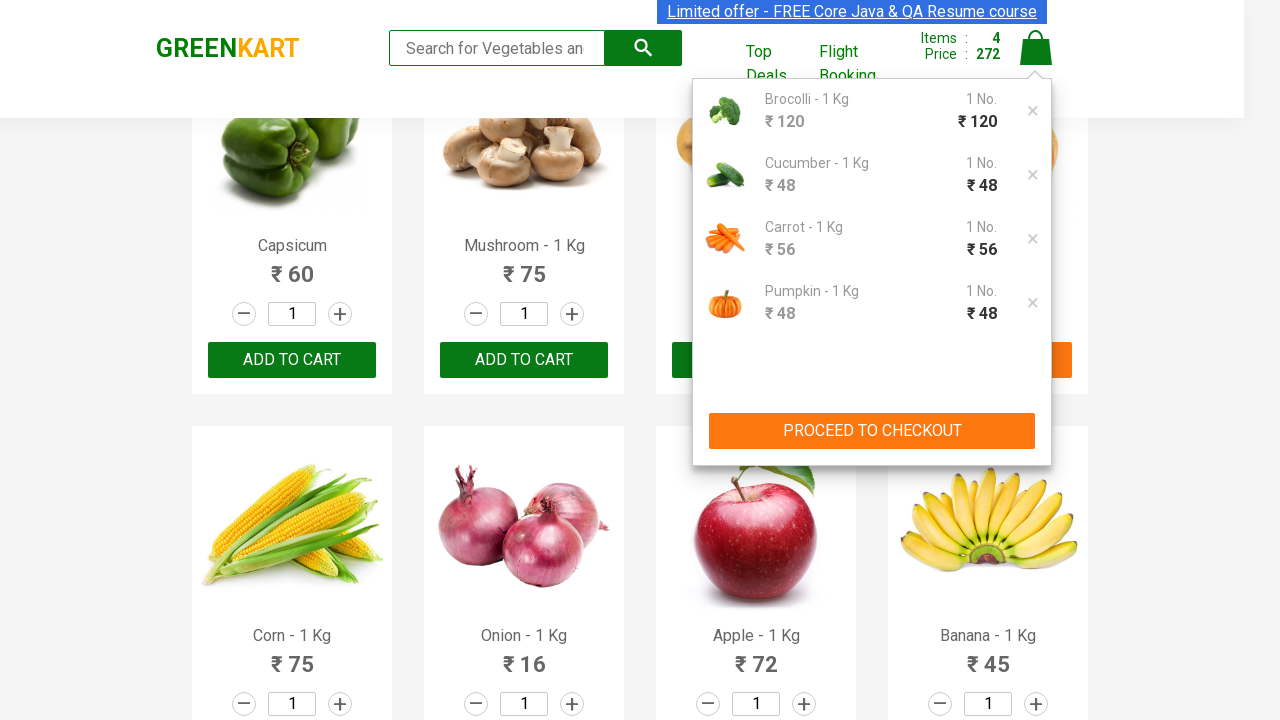

Clicked 'PROCEED TO CHECKOUT' button at (872, 431) on xpath=//button[contains(text(), 'PROCEED TO CHECKOUT')]
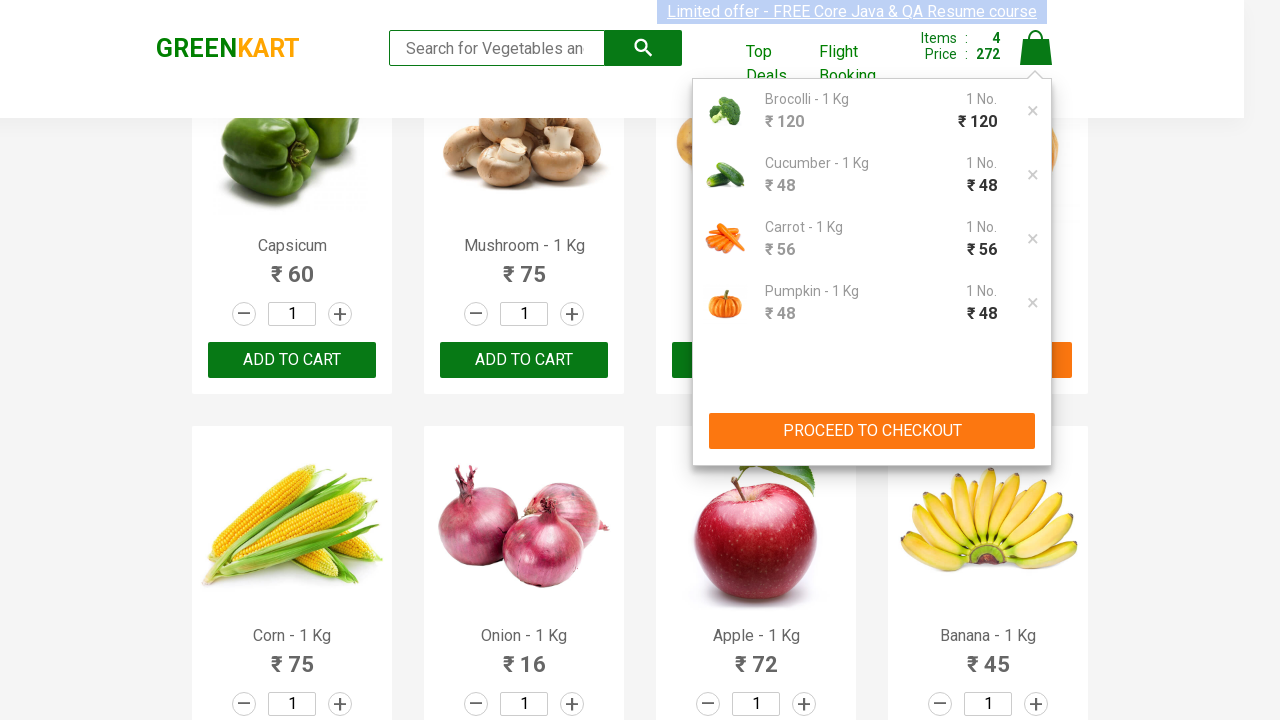

Promo code input field loaded
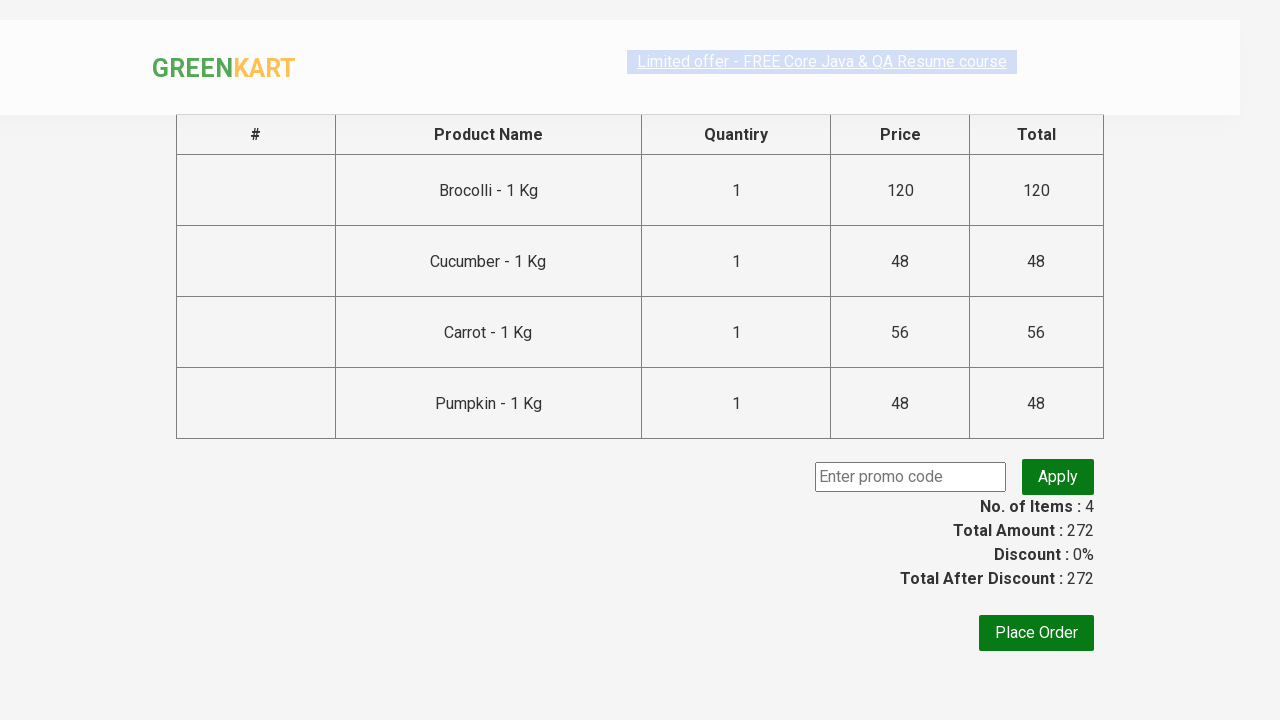

Entered promo code 'rahulshettyacademy' in the promo field on //input[@class='promoCode']
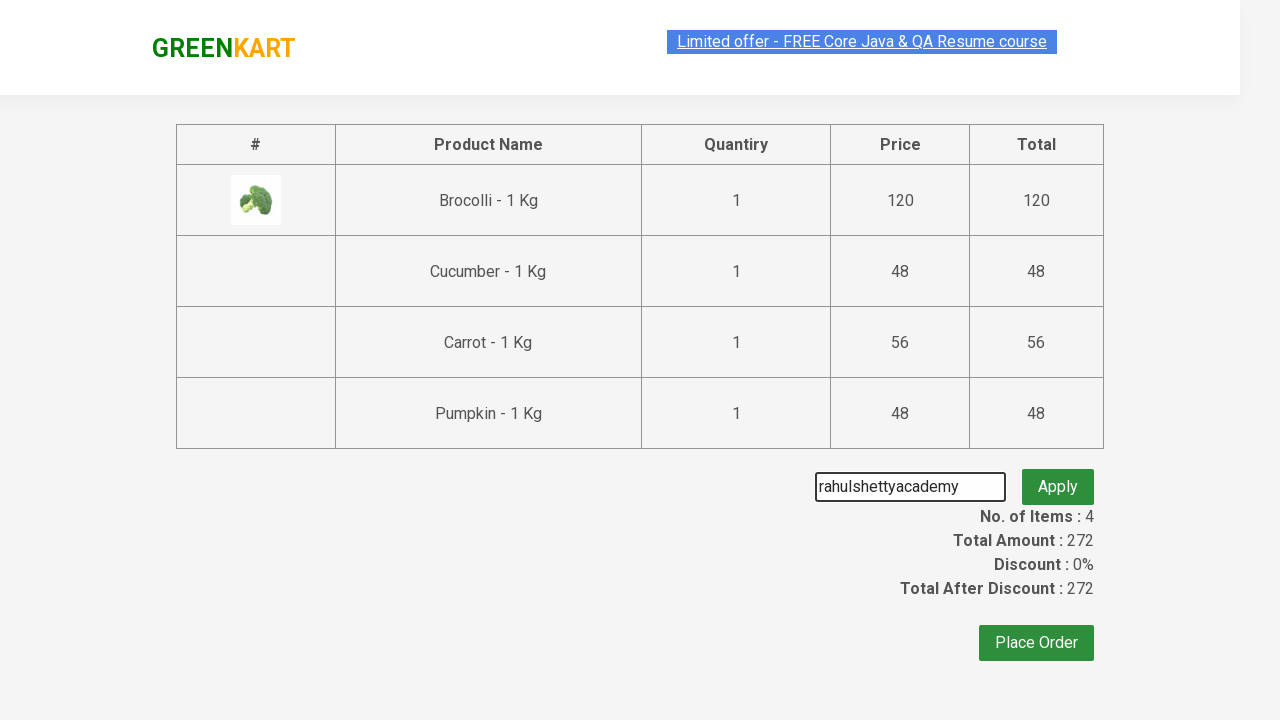

Clicked 'Apply' button to submit promo code at (1058, 477) on xpath=//button[@class='promoBtn']
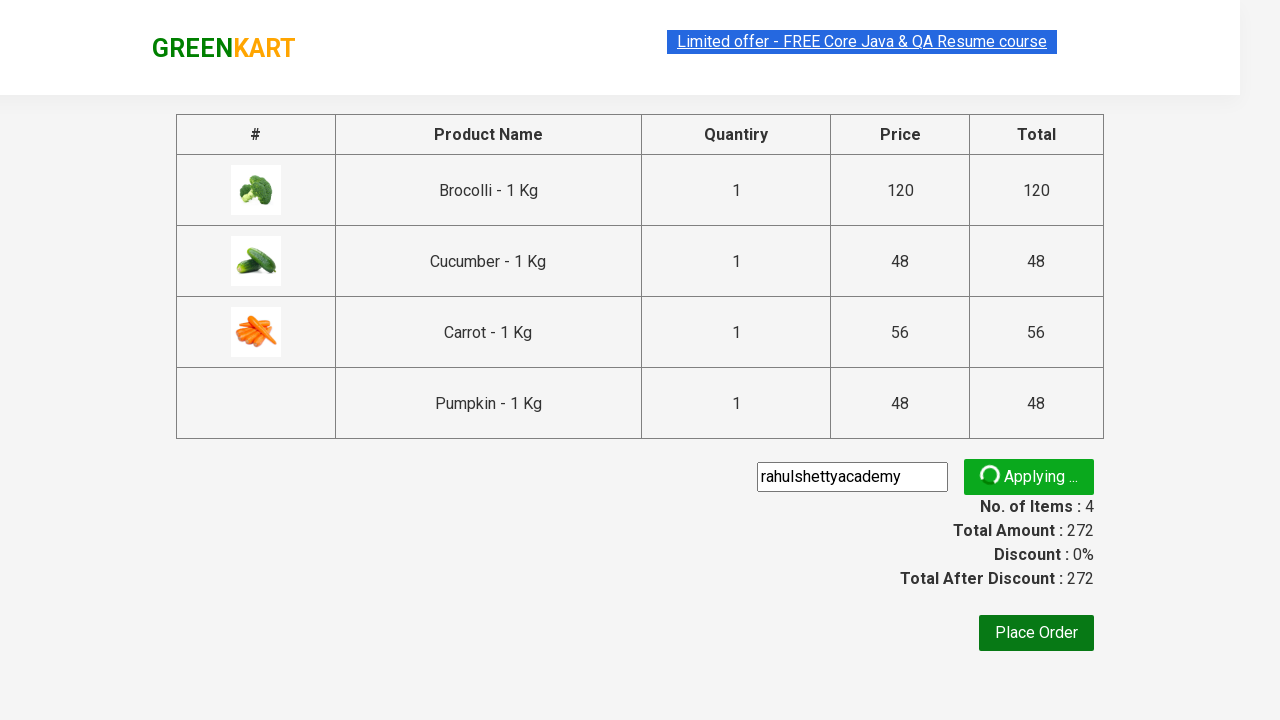

Promo code confirmation message appeared
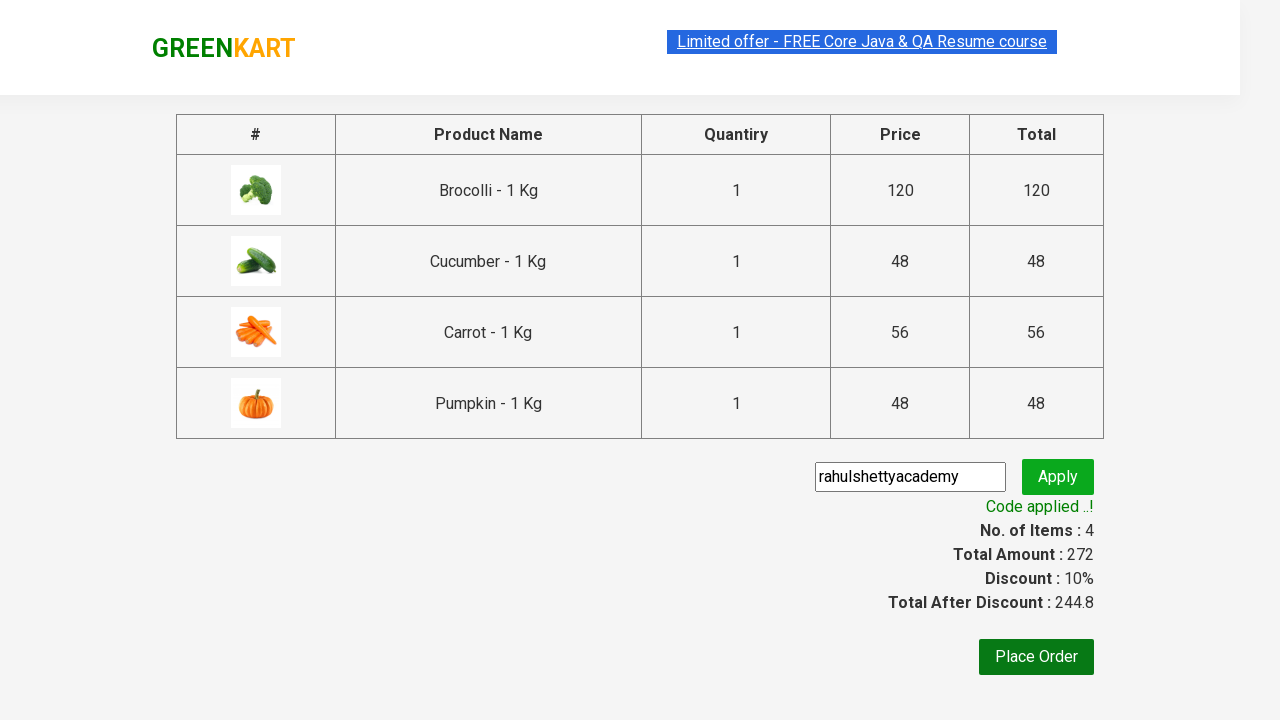

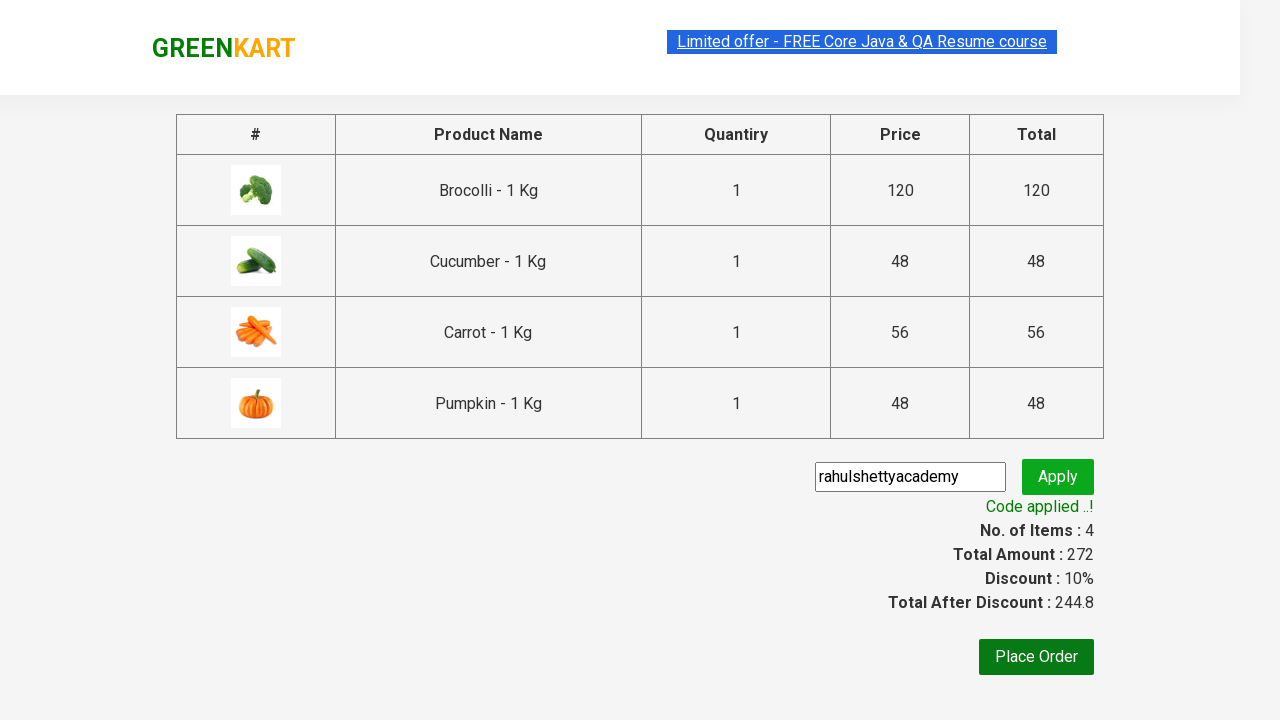